Fills out a registration form by entering personal details, selecting gender and hobbies checkboxes, and choosing a skill from dropdown

Starting URL: http://demo.automationtesting.in/Register.html

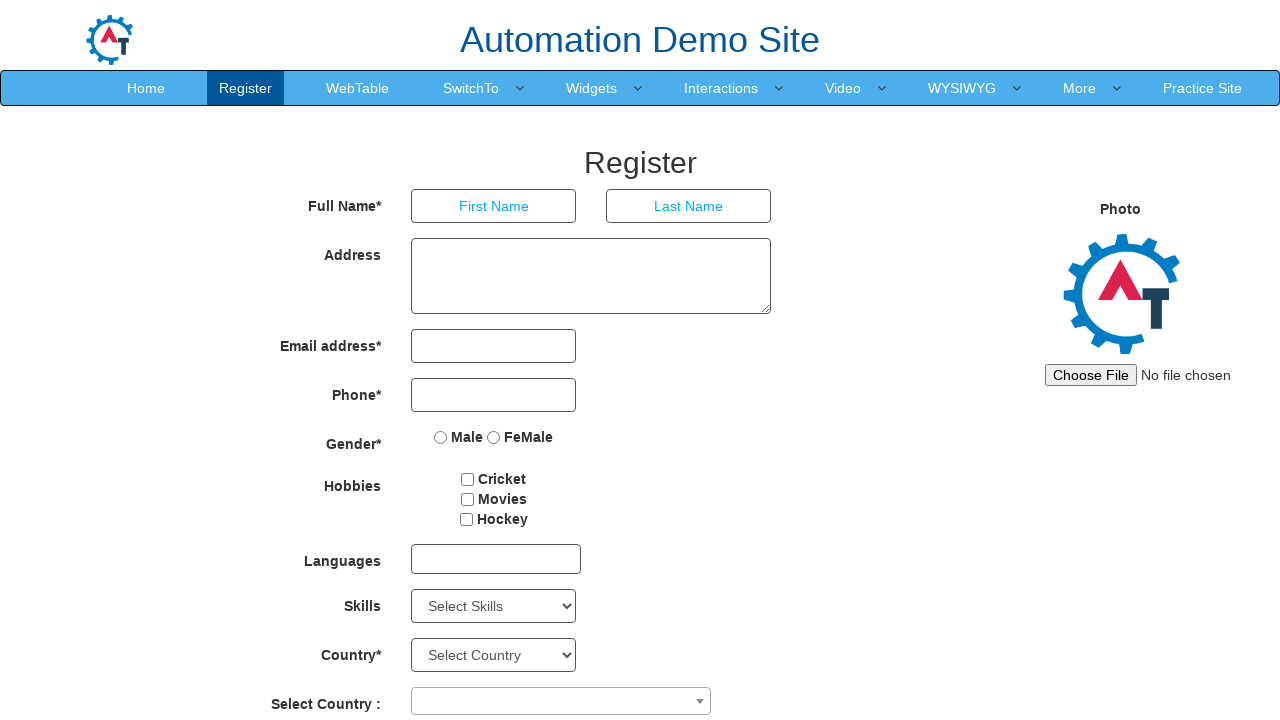

Filled first name field with 'Rajesh' on input[ng-model='FirstName']
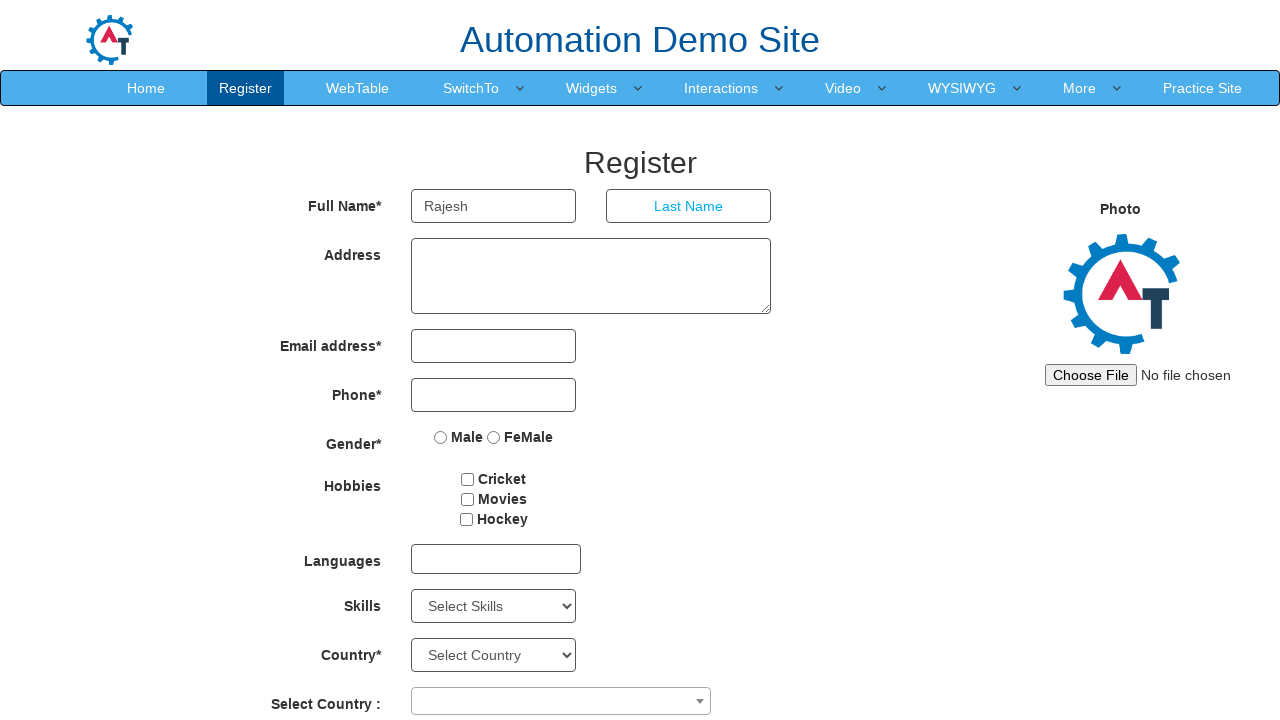

Filled last name field with 'Ramtere' on input[ng-model='LastName']
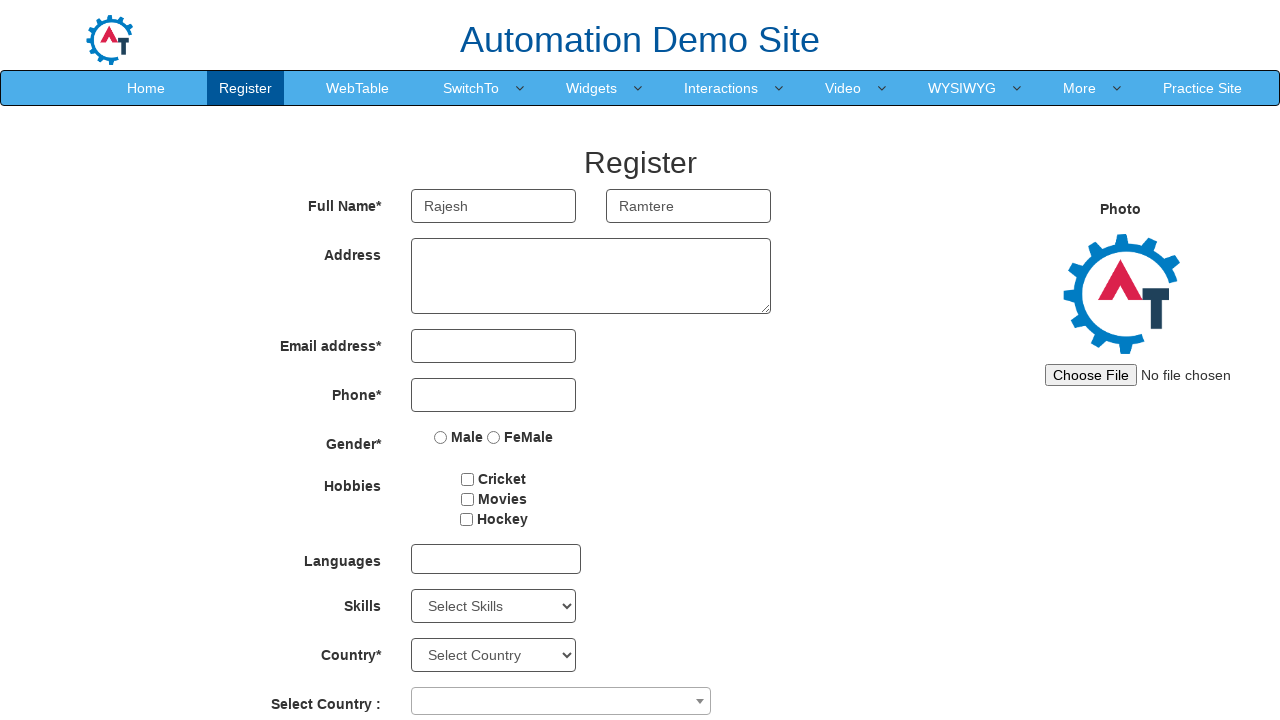

Filled address field with 'Pune' on textarea[ng-model='Adress']
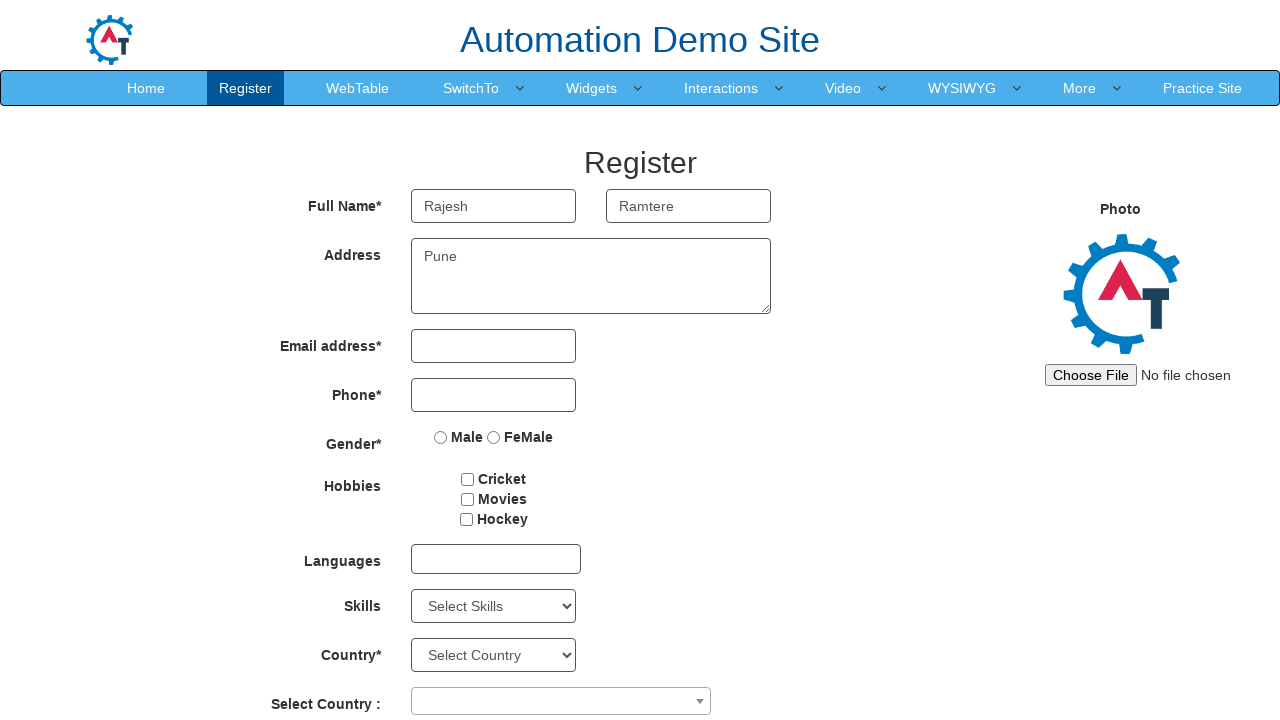

Filled email field with 'rajesh.ramtere@gmail.com' on input[ng-model='EmailAdress']
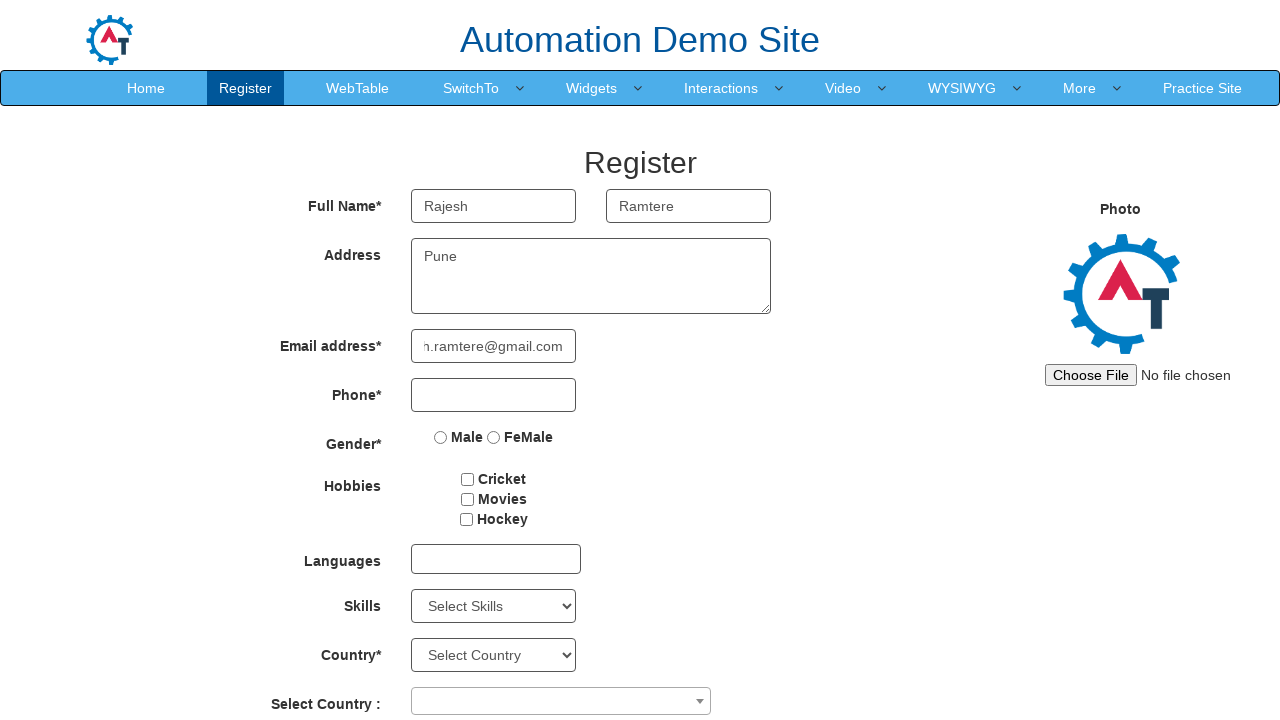

Filled phone field with '9021849391' on input[ng-model='Phone']
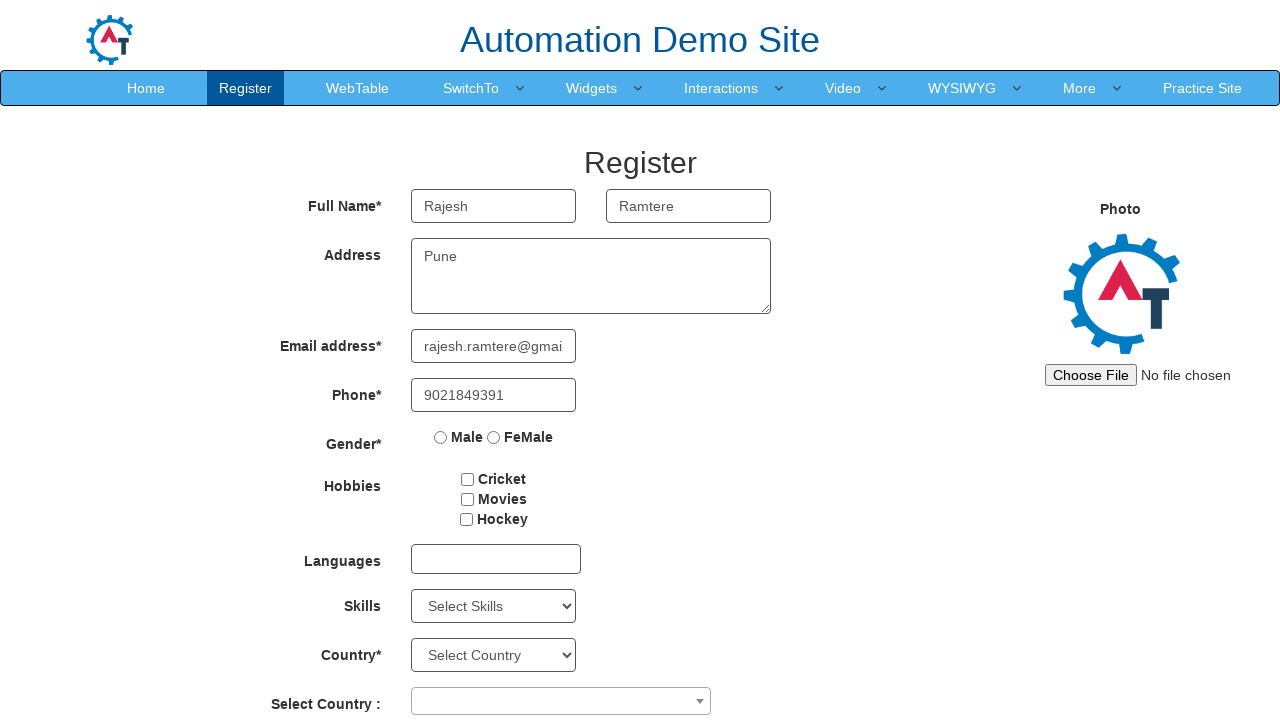

Selected Male gender radio button at (441, 437) on input[value='Male']
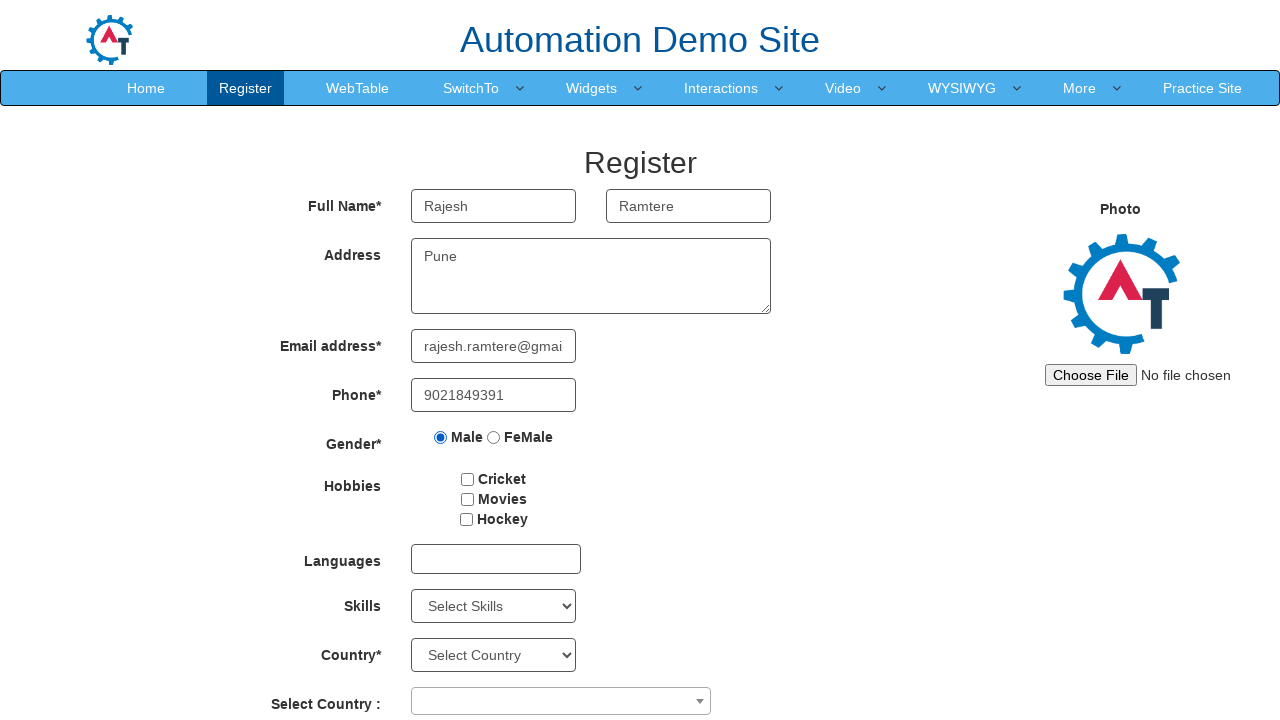

Checked first hobby checkbox at (468, 479) on input#checkbox1
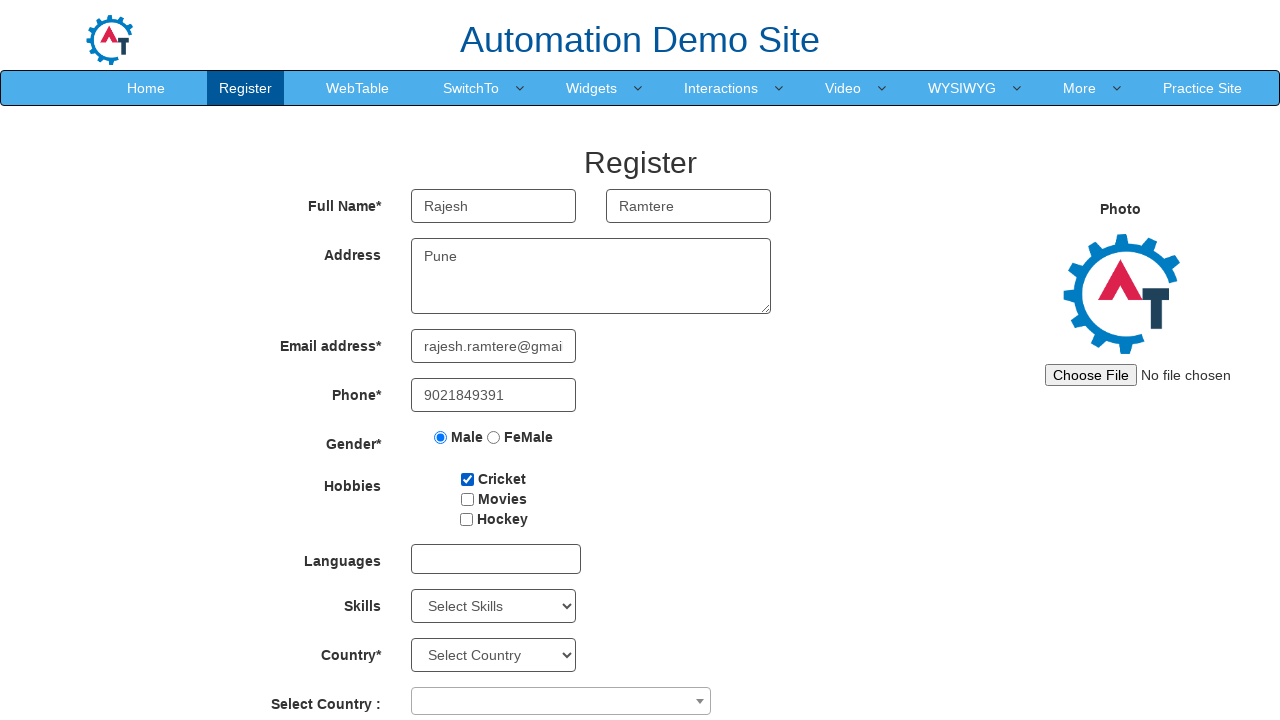

Checked second hobby checkbox at (467, 499) on input#checkbox2
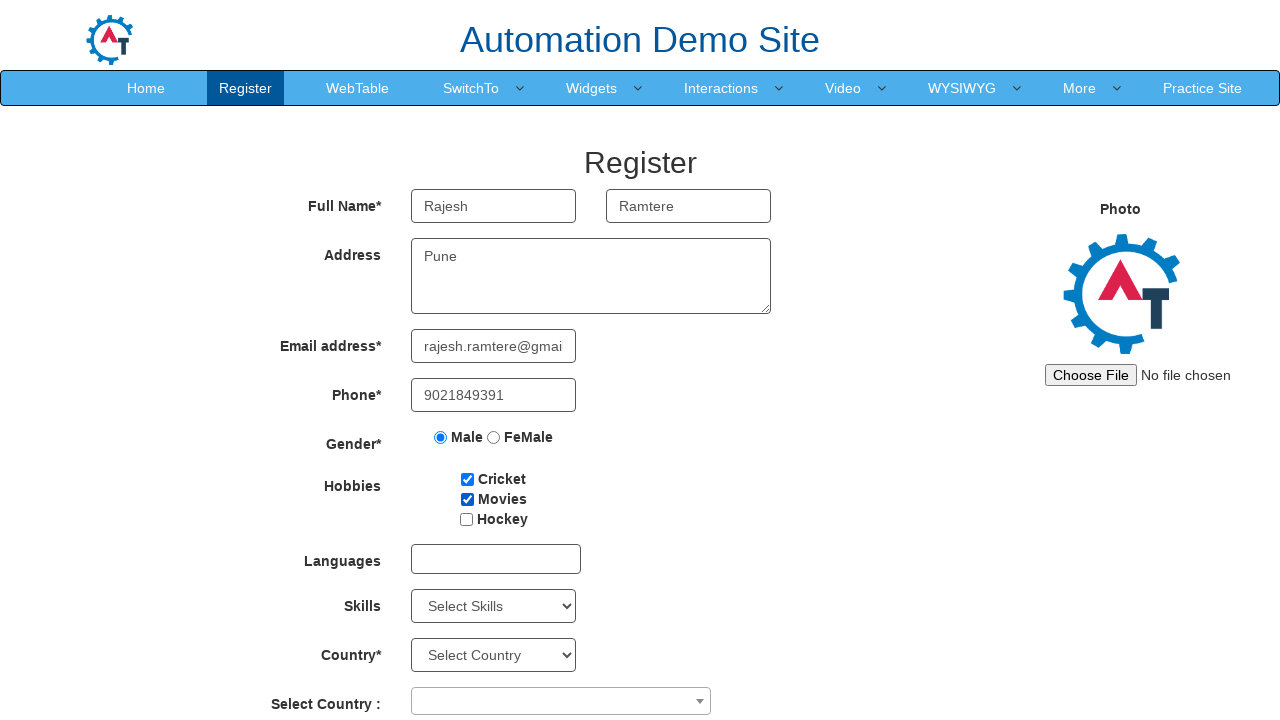

Selected 'Android' from Skills dropdown on select#Skills
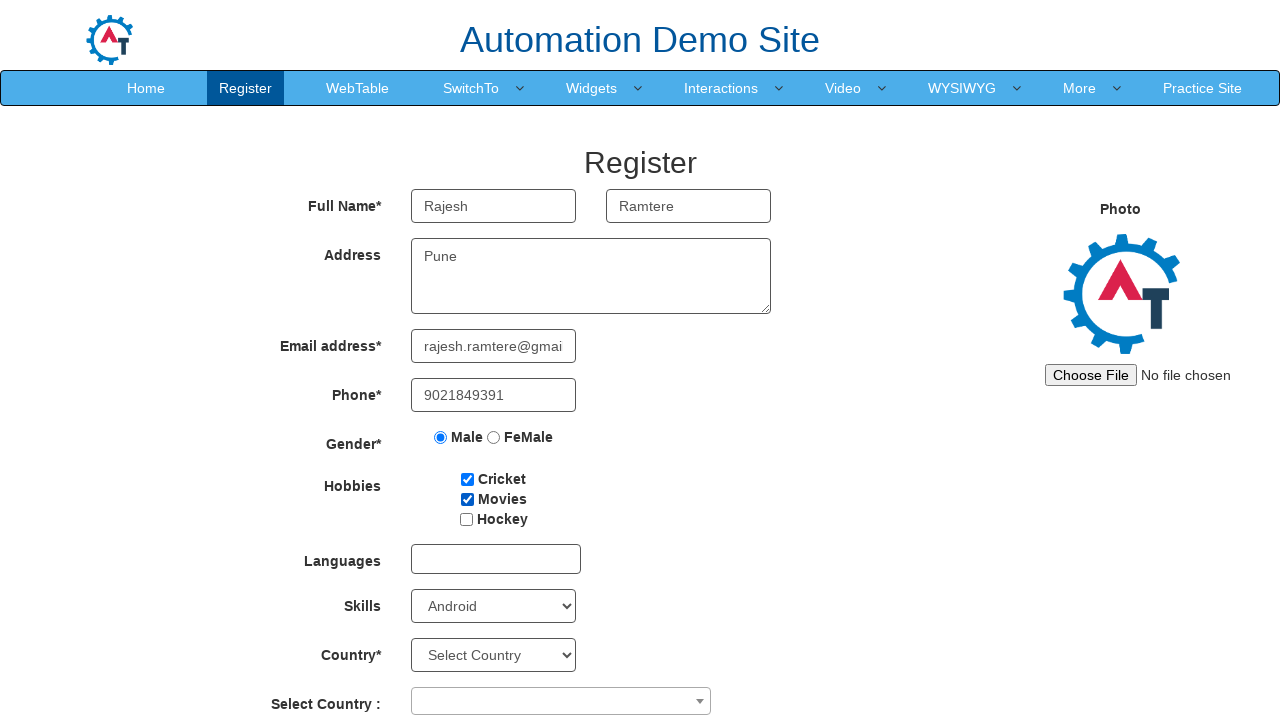

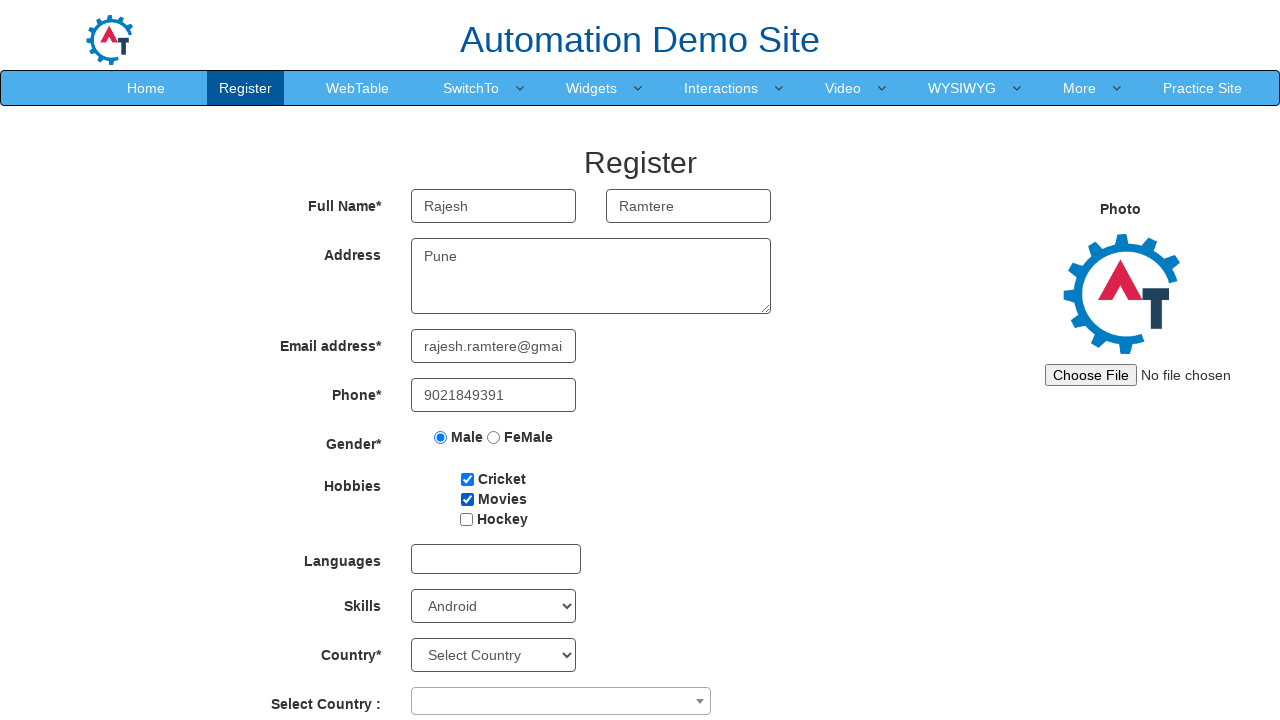